Tests Jenkins documentation navigation by clicking through Documentation > Installing Jenkins > Windows and verifying content

Starting URL: https://www.jenkins.io/

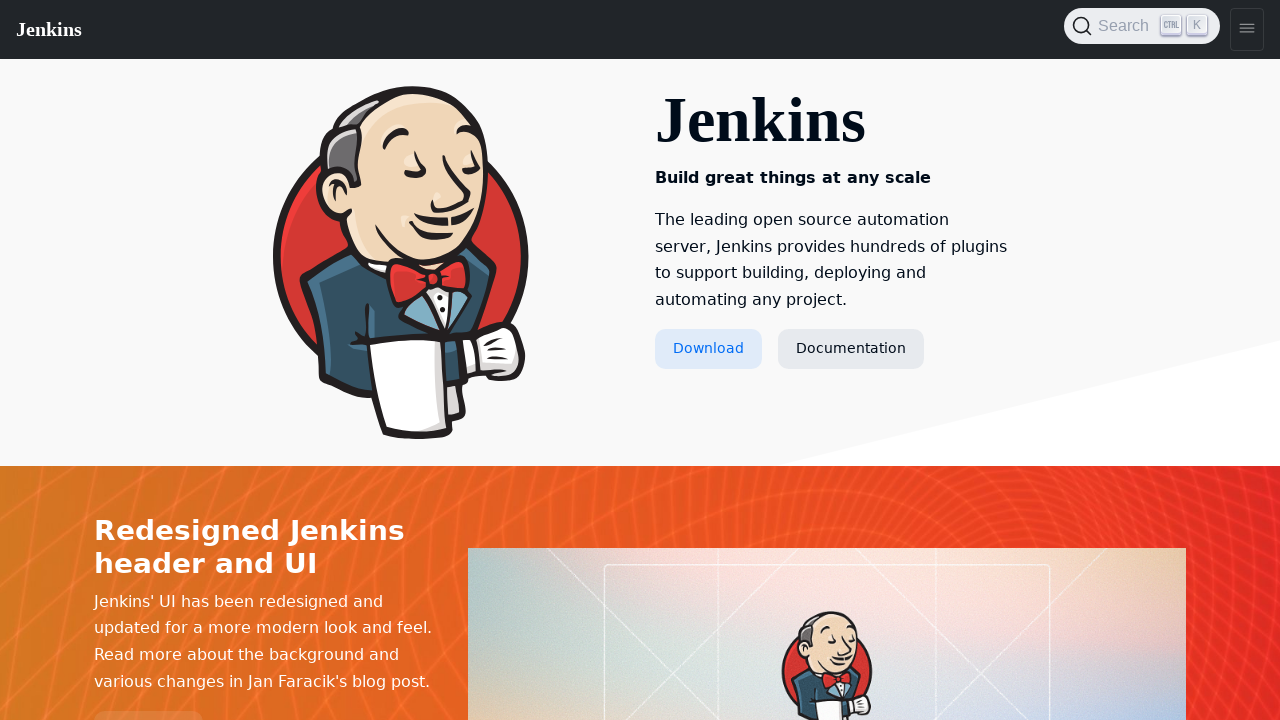

Clicked Documentation link at (851, 349) on text=Documentation
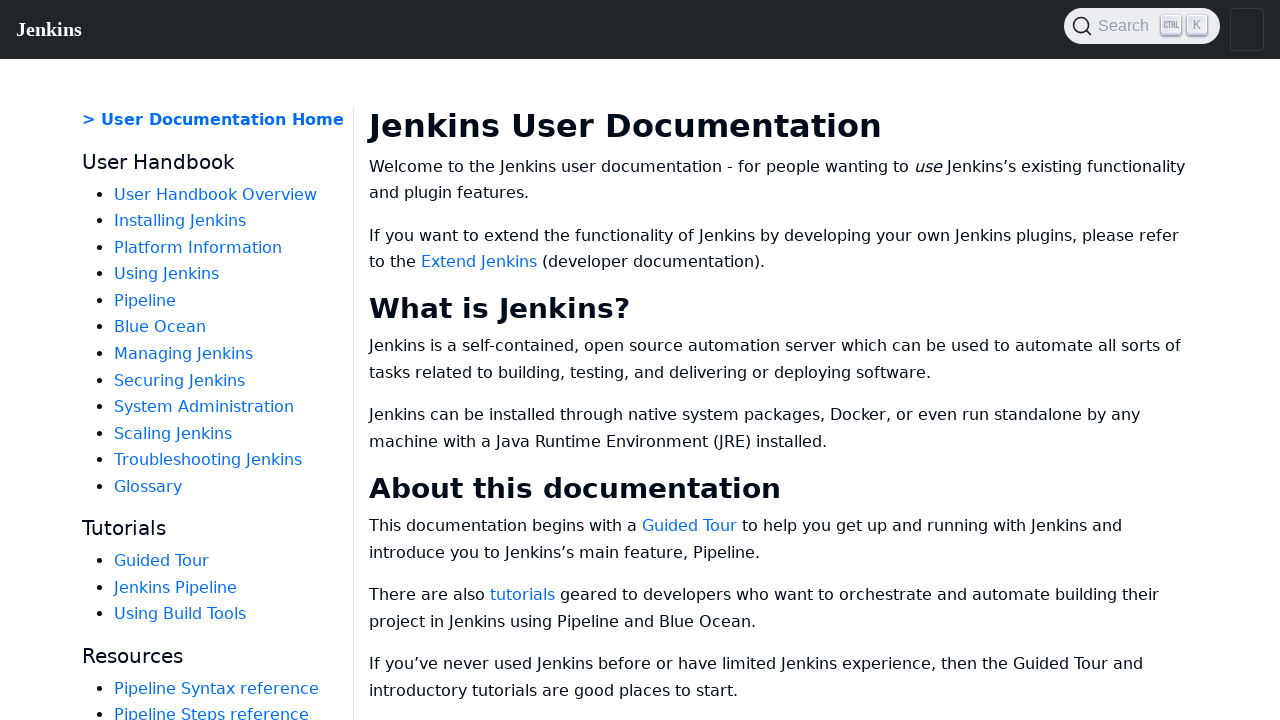

Clicked Installing Jenkins link at (180, 221) on text=Installing Jenkins
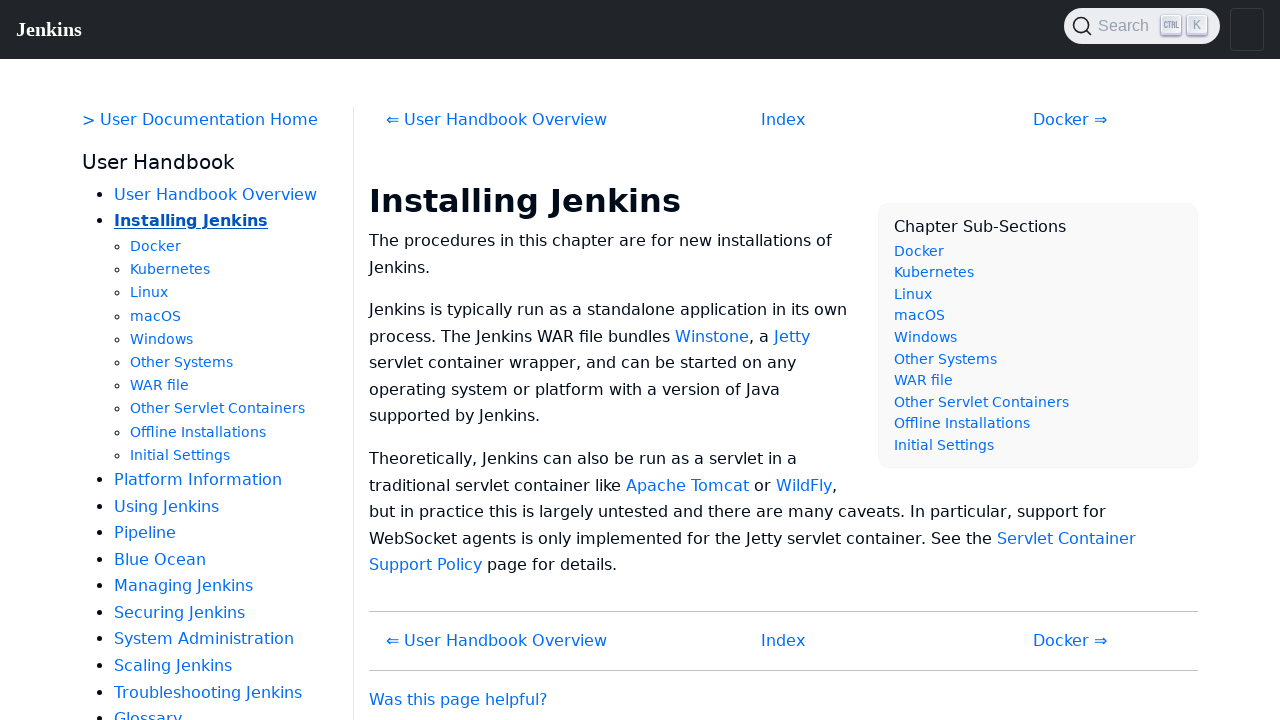

Clicked Windows link at (162, 339) on text=Windows
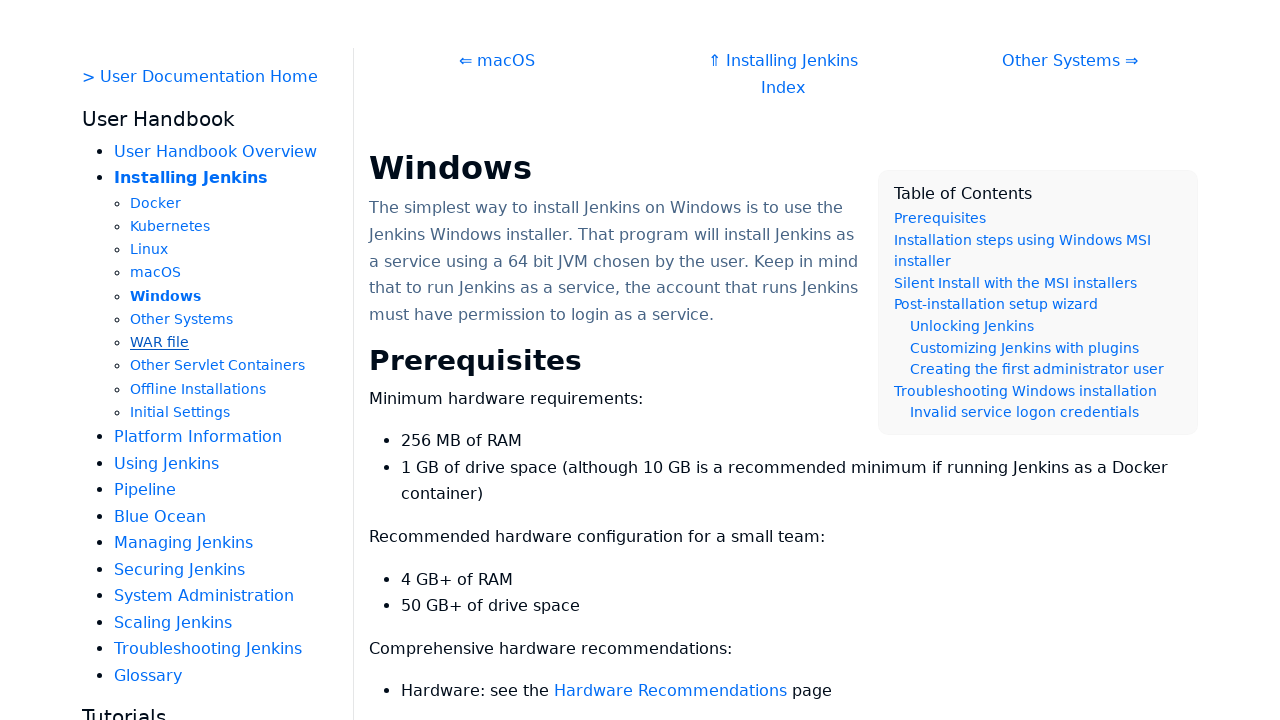

Windows installation content loaded successfully
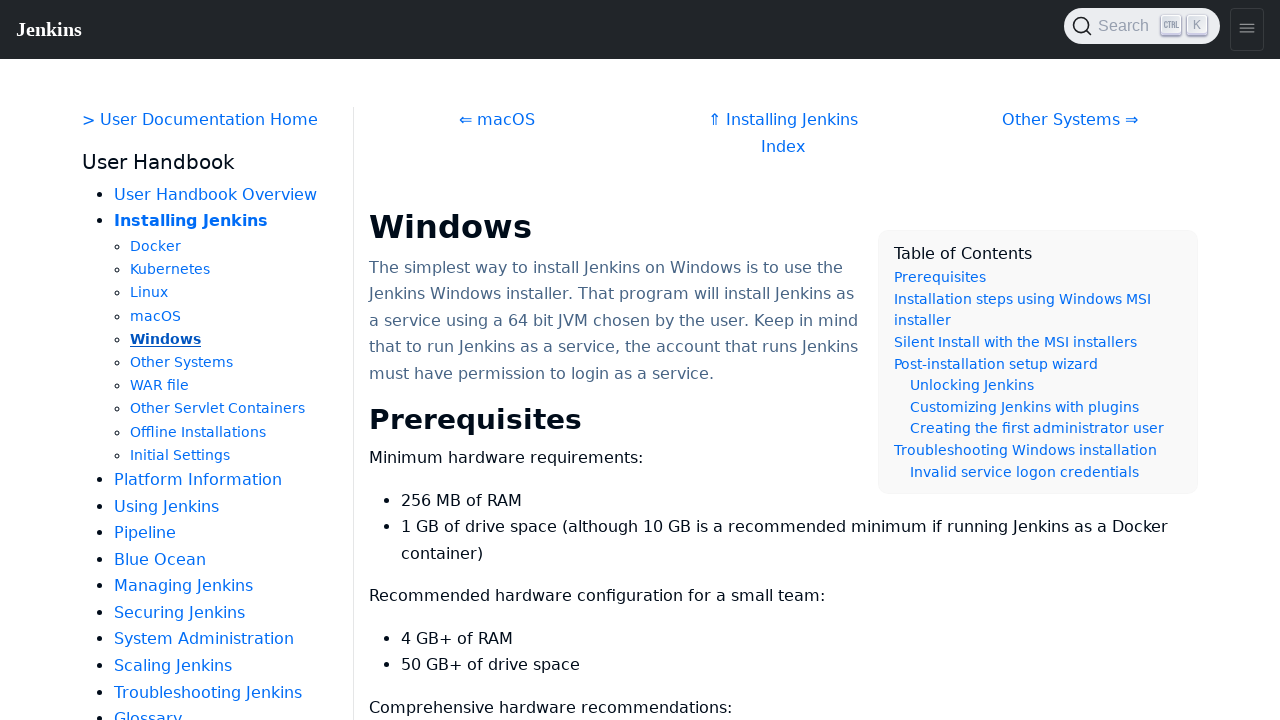

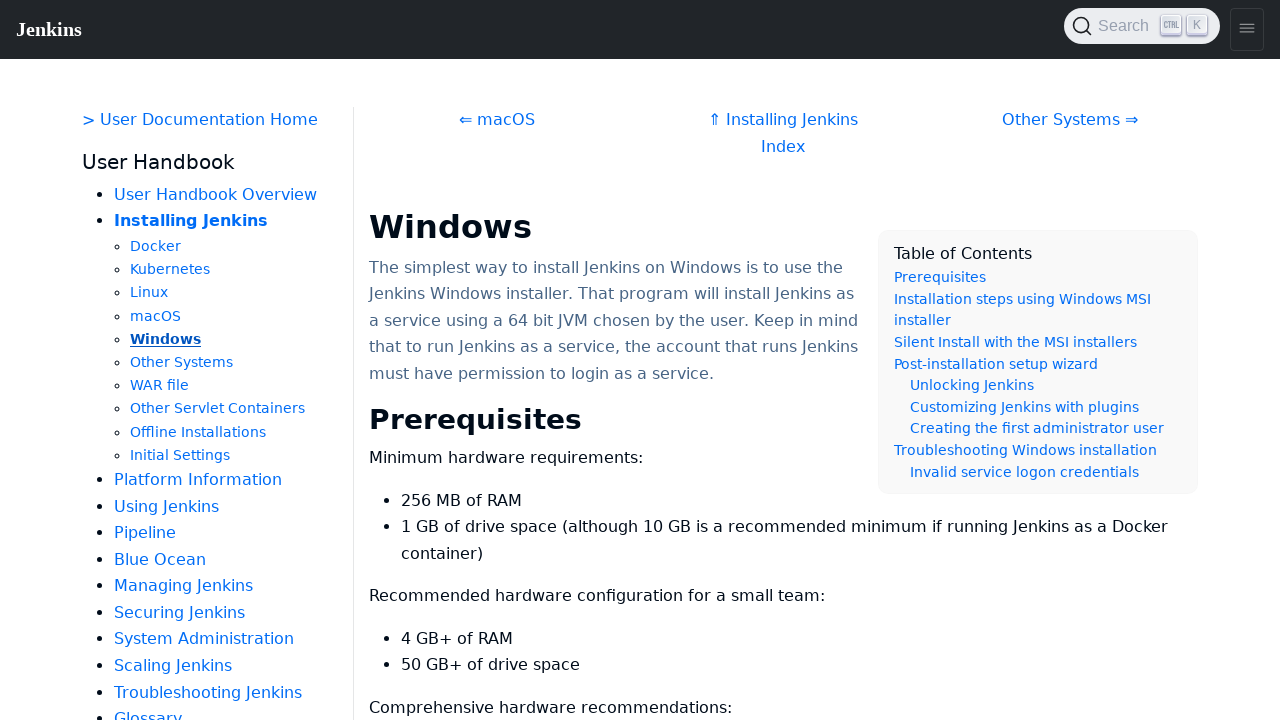